Tests that the Clear completed button displays correctly when items are completed.

Starting URL: https://demo.playwright.dev/todomvc

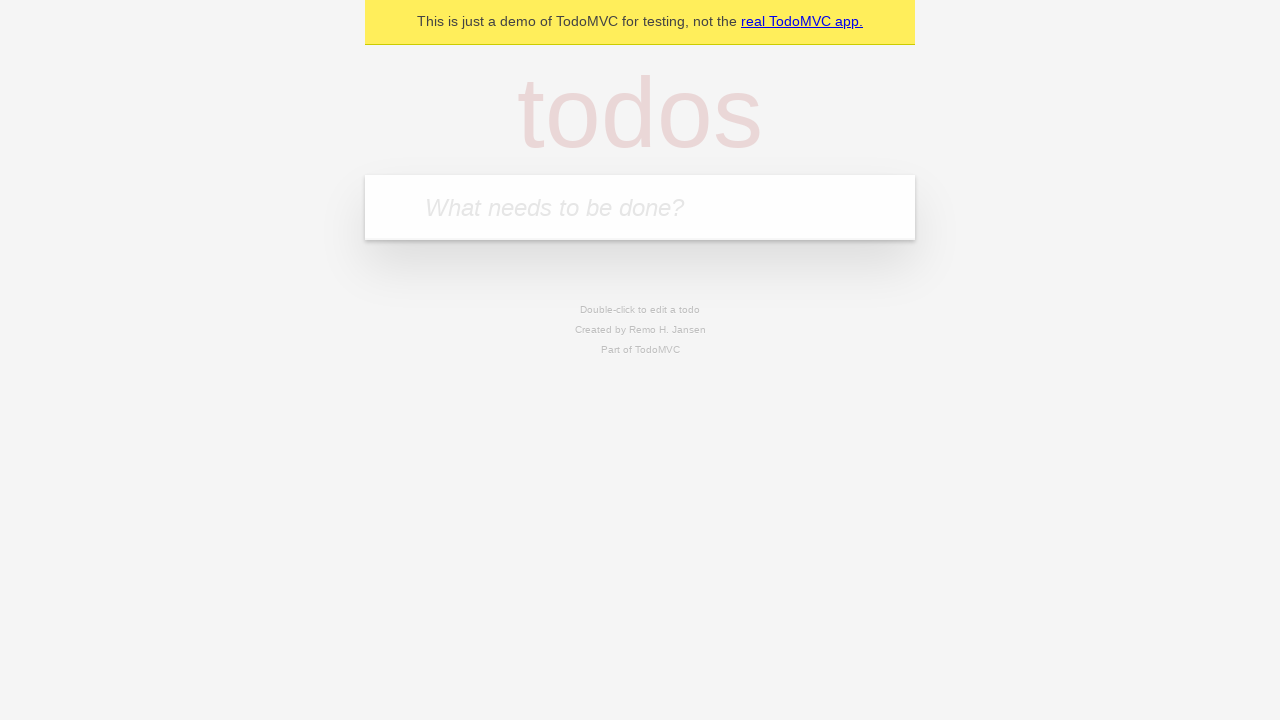

Filled todo input with 'buy some cheese' on internal:attr=[placeholder="What needs to be done?"i]
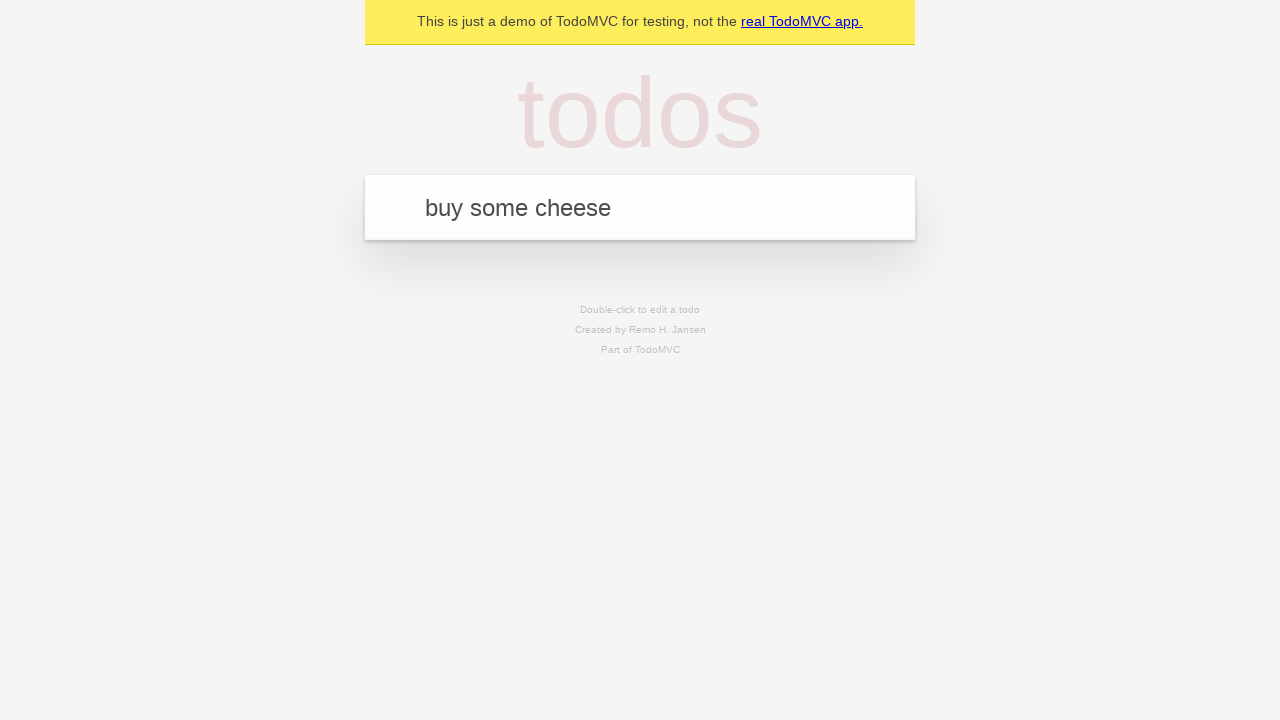

Pressed Enter to add todo 'buy some cheese' on internal:attr=[placeholder="What needs to be done?"i]
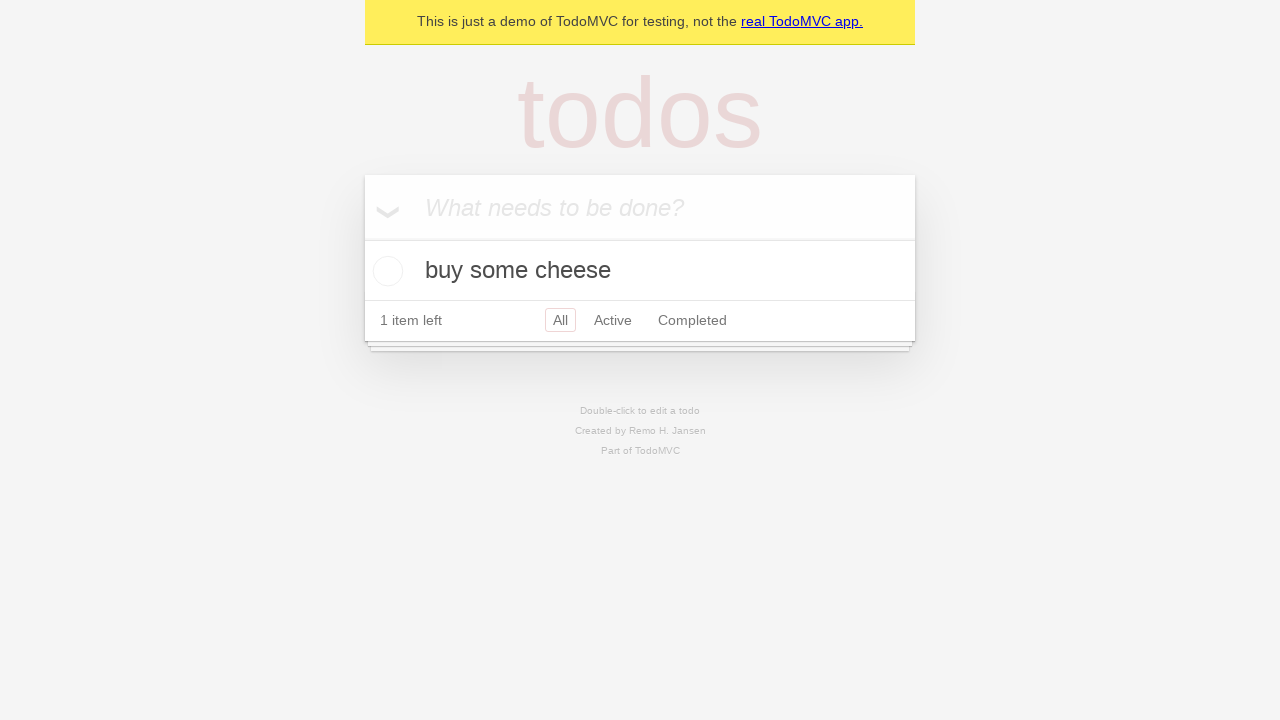

Filled todo input with 'feed the cat' on internal:attr=[placeholder="What needs to be done?"i]
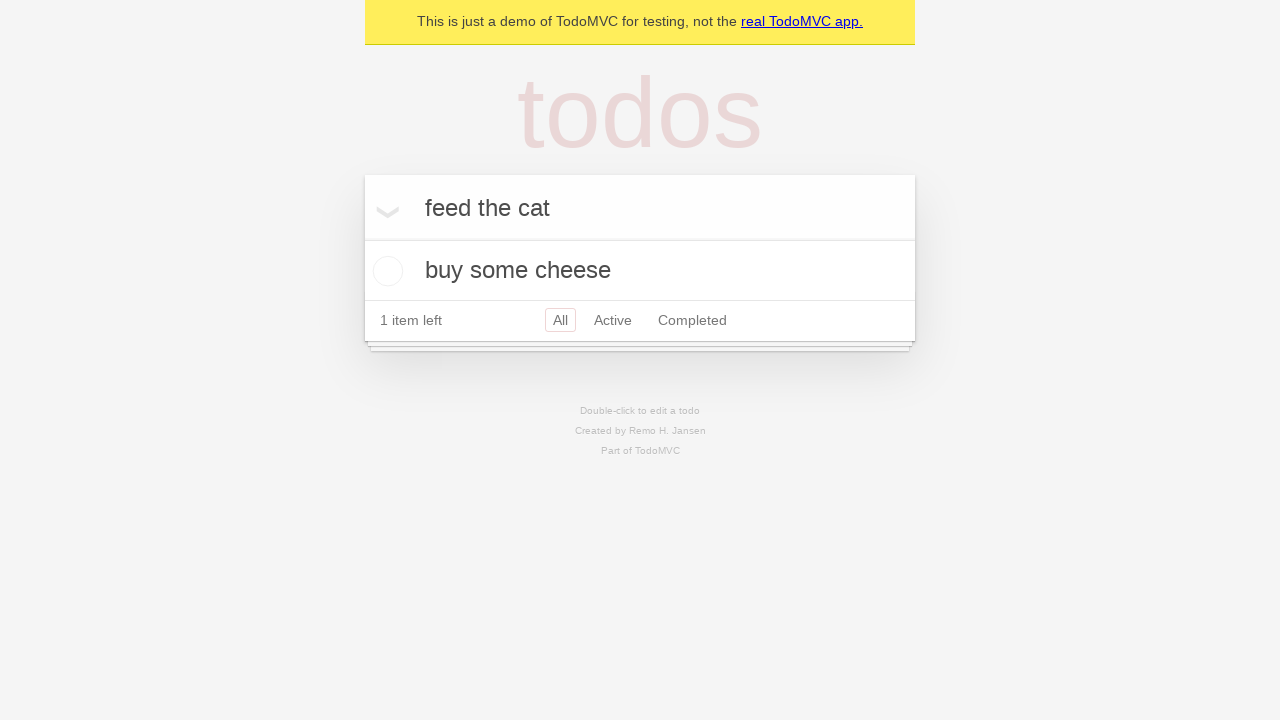

Pressed Enter to add todo 'feed the cat' on internal:attr=[placeholder="What needs to be done?"i]
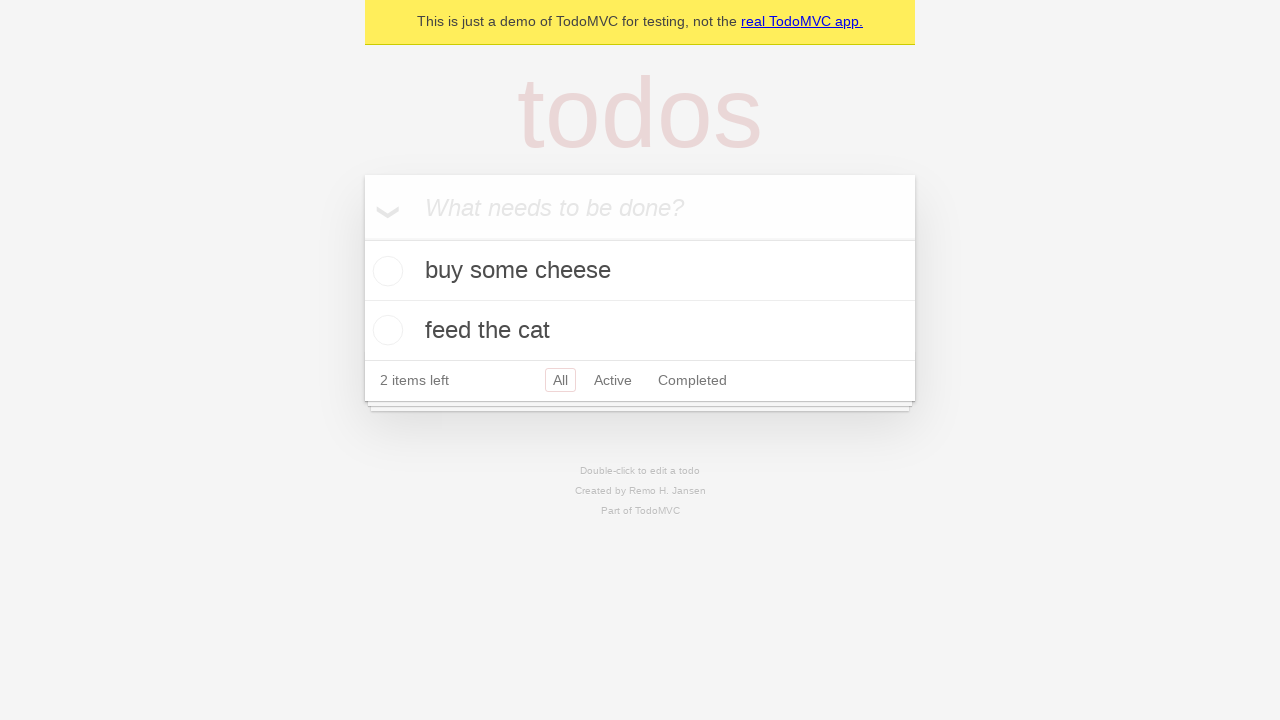

Filled todo input with 'book a doctors appointment' on internal:attr=[placeholder="What needs to be done?"i]
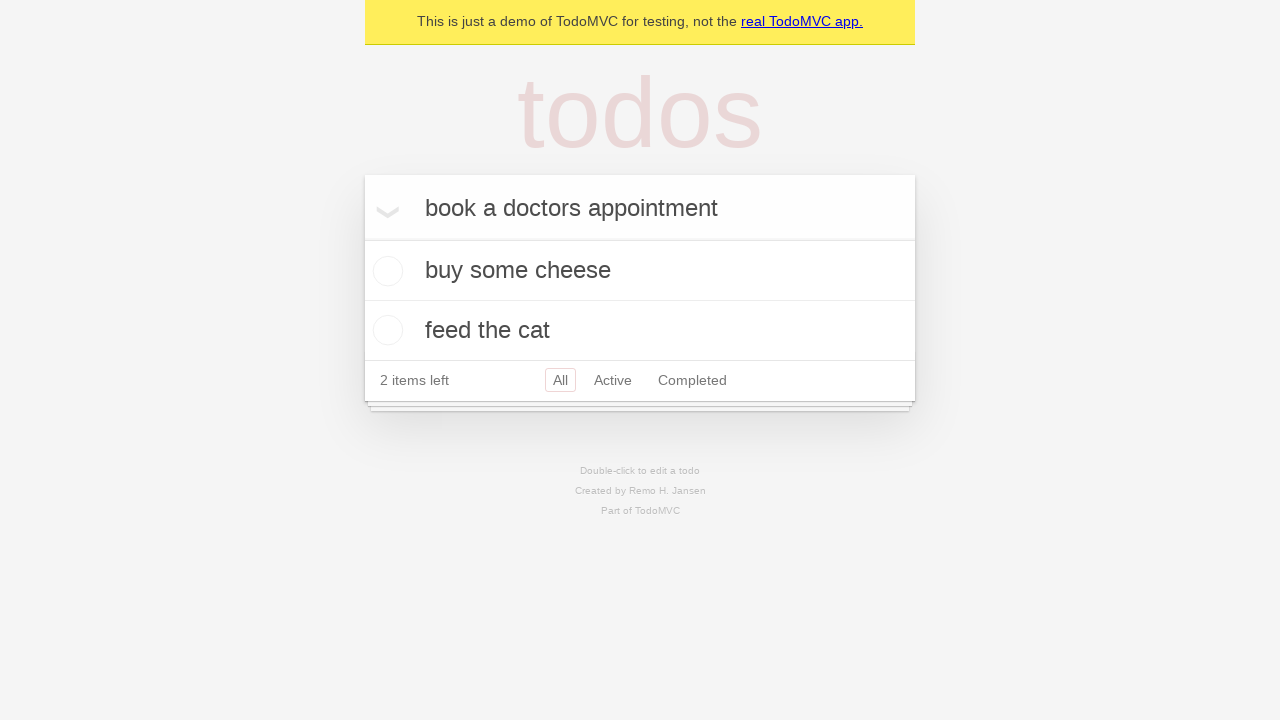

Pressed Enter to add todo 'book a doctors appointment' on internal:attr=[placeholder="What needs to be done?"i]
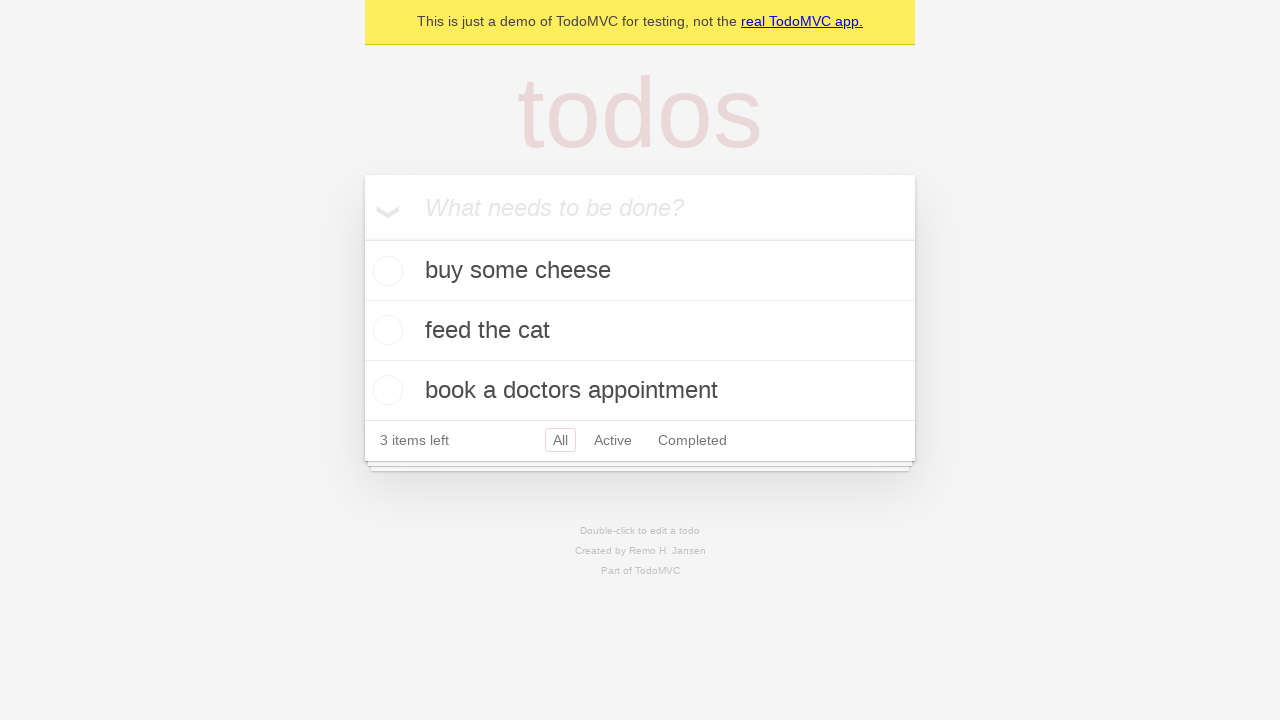

Checked the first todo item to mark it as completed at (385, 271) on .todo-list li .toggle >> nth=0
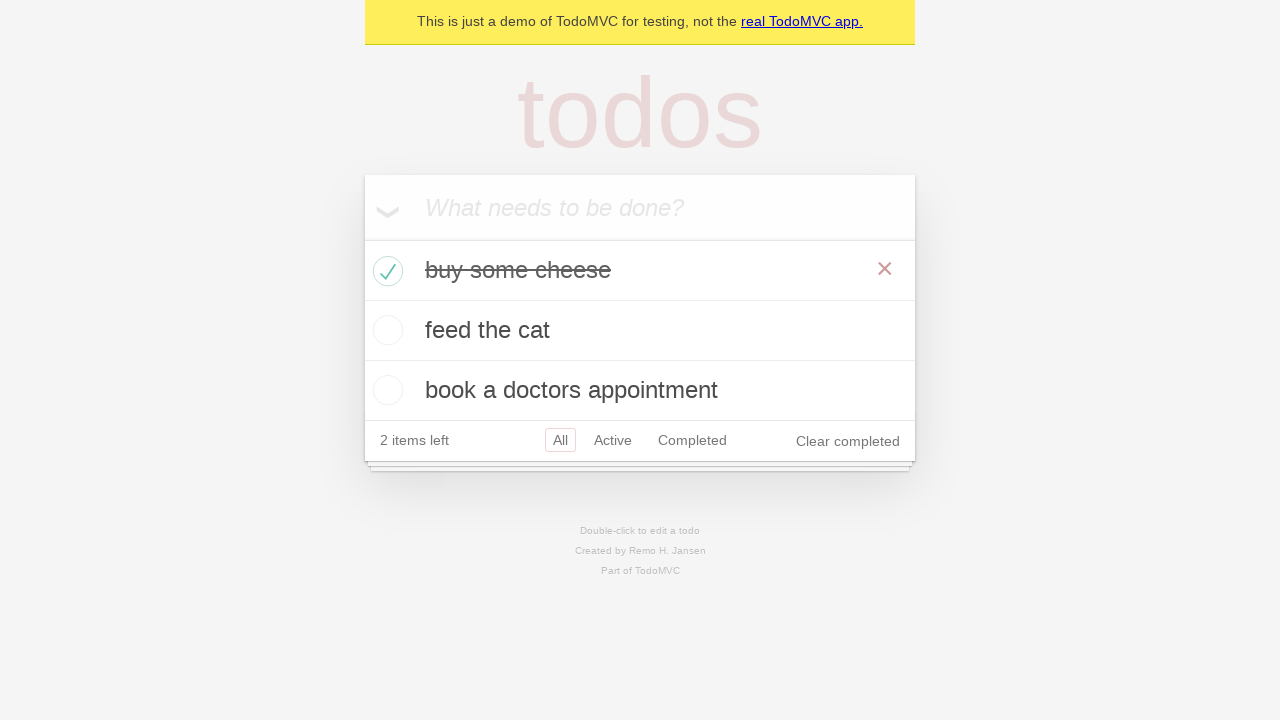

Clear completed button is now visible
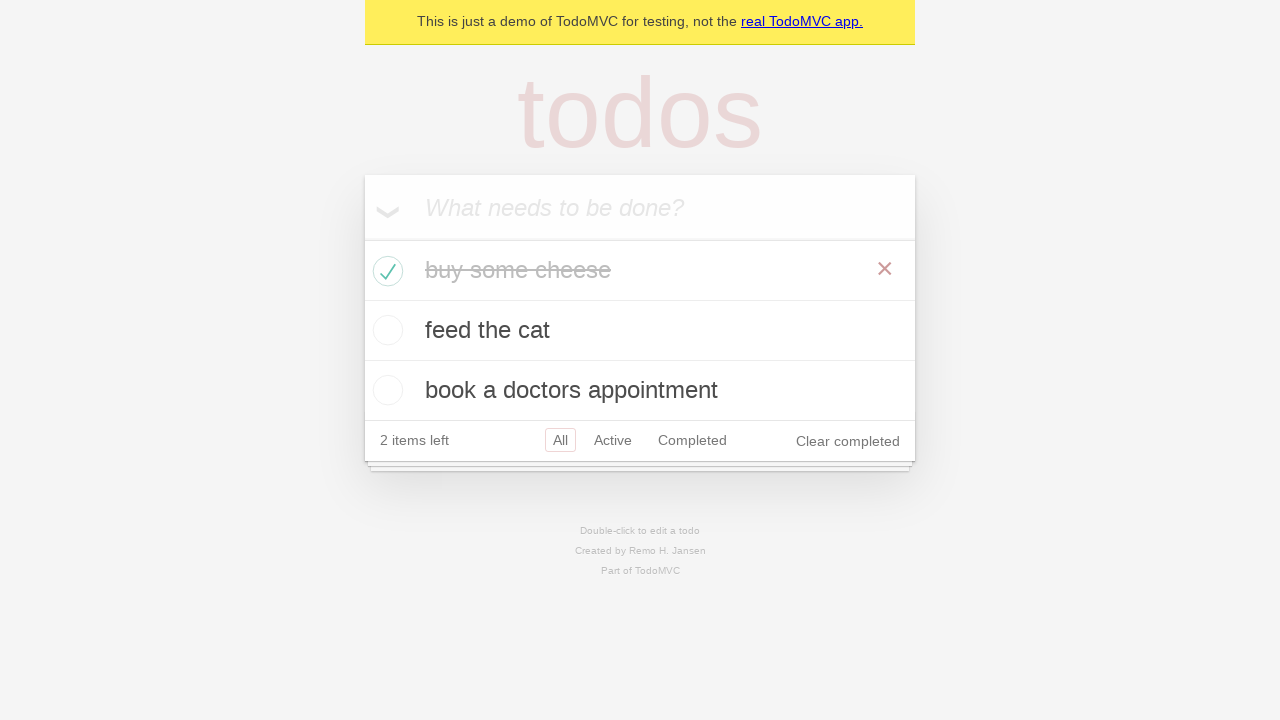

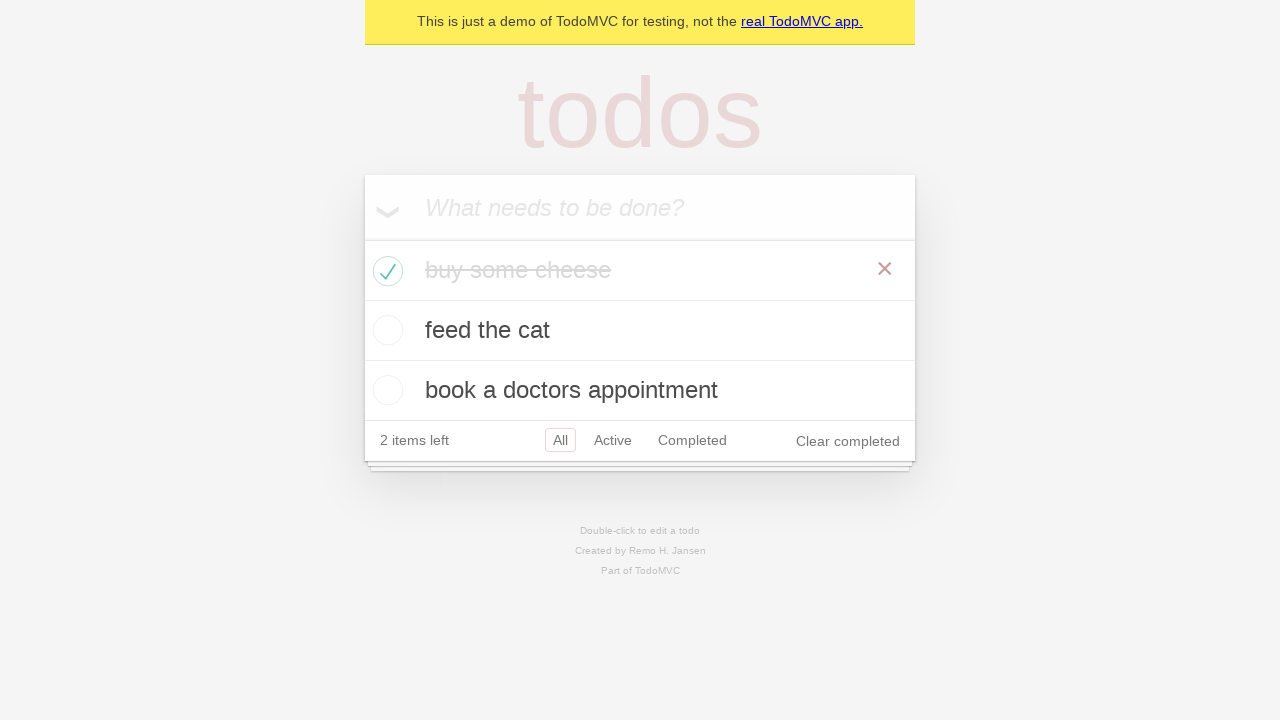